Tests JavaScript Alert functionality by clicking a button to trigger an alert, accepting it, and verifying the result message is displayed correctly.

Starting URL: https://the-internet.herokuapp.com/javascript_alerts

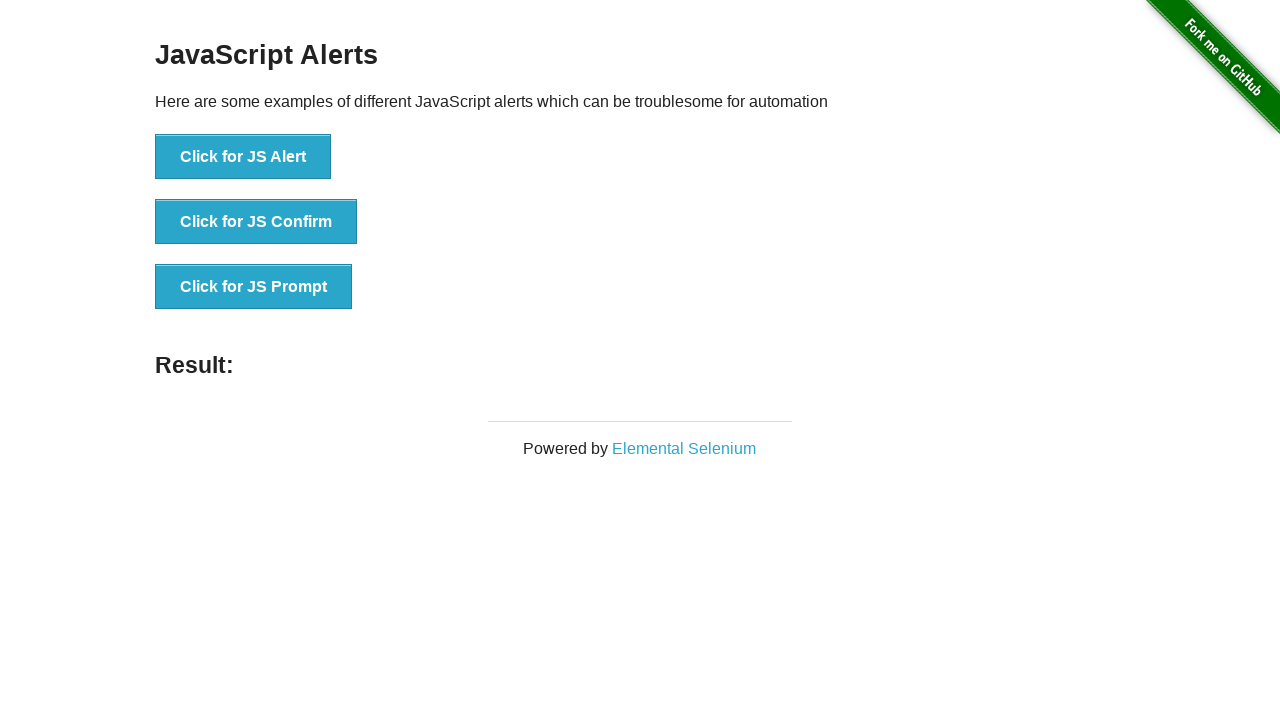

Clicked the 'Click for JS Alert' button to trigger JavaScript alert at (243, 157) on xpath=//*[contains(text(), 'Click for JS Alert')]
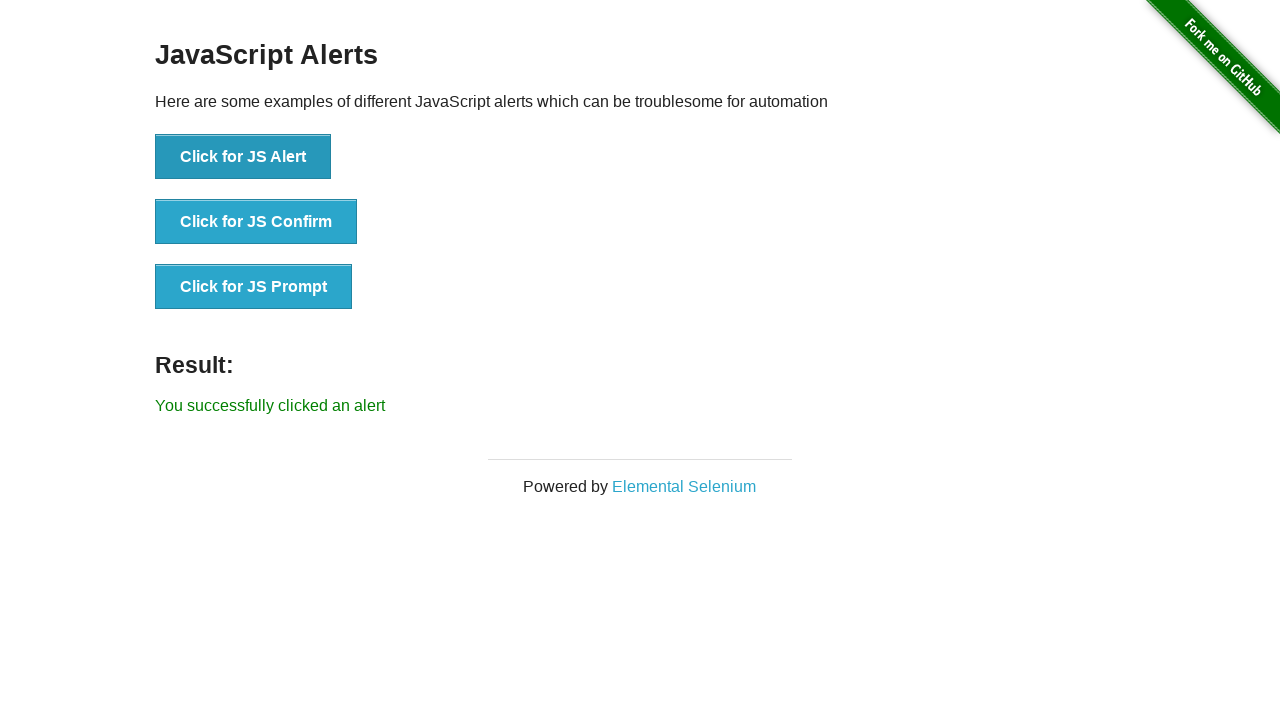

Set up dialog handler to accept the alert
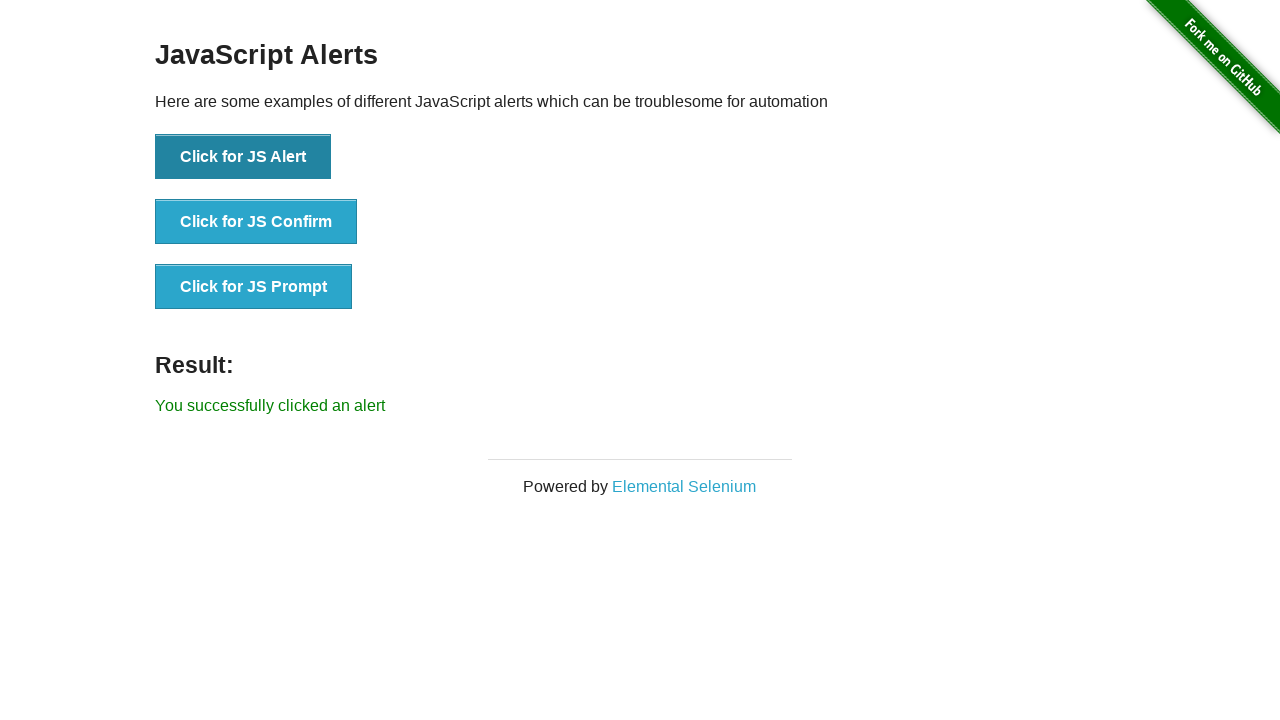

Waited for result message element to appear
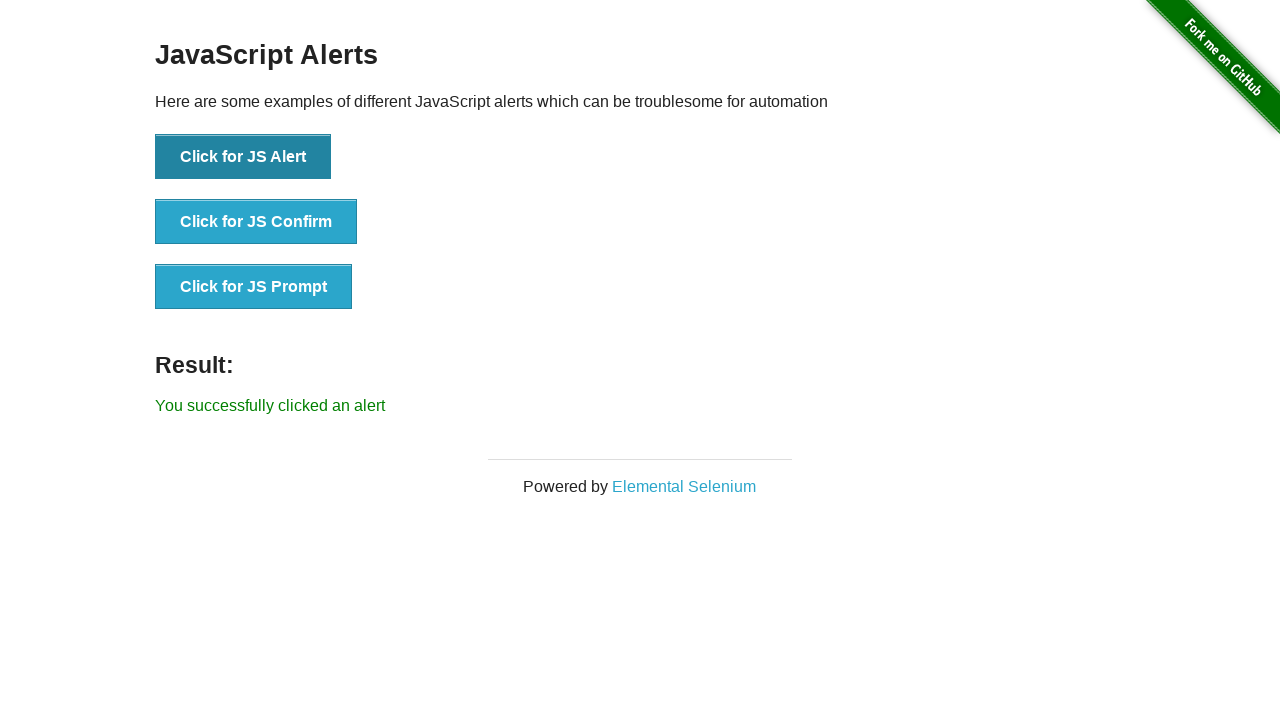

Retrieved result text: 'You successfully clicked an alert'
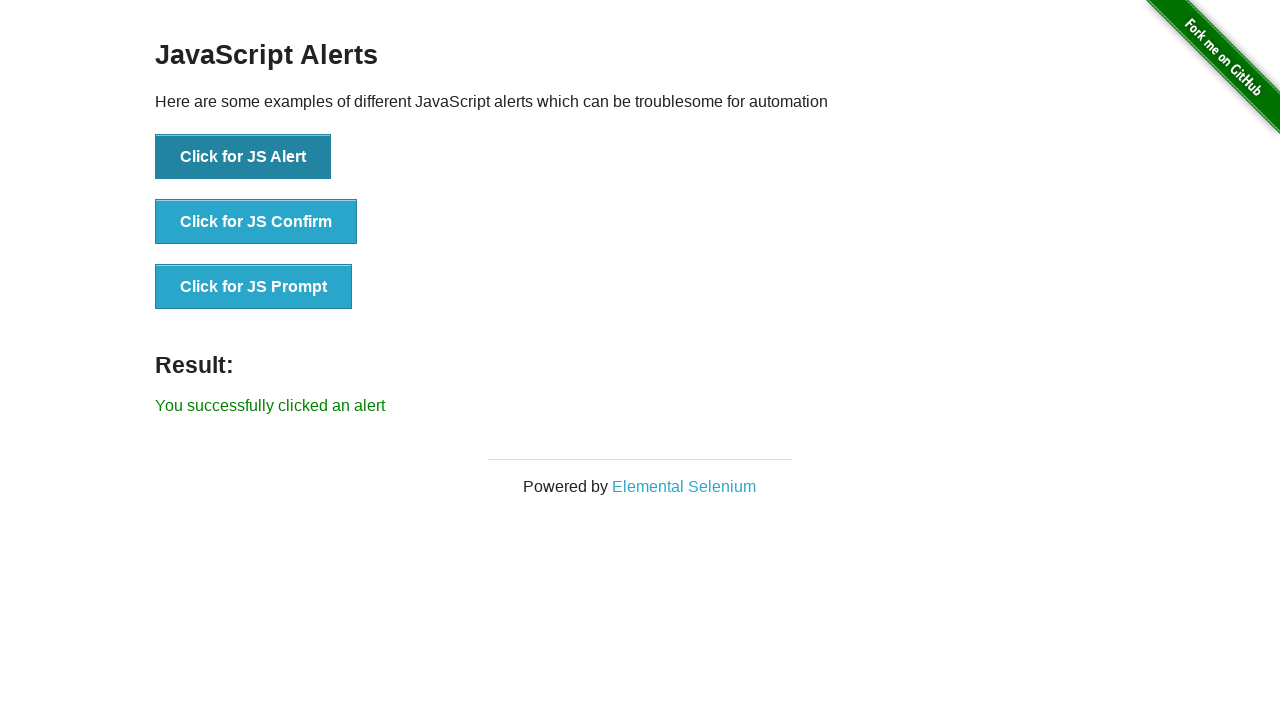

Verified result message matches expected alert confirmation text
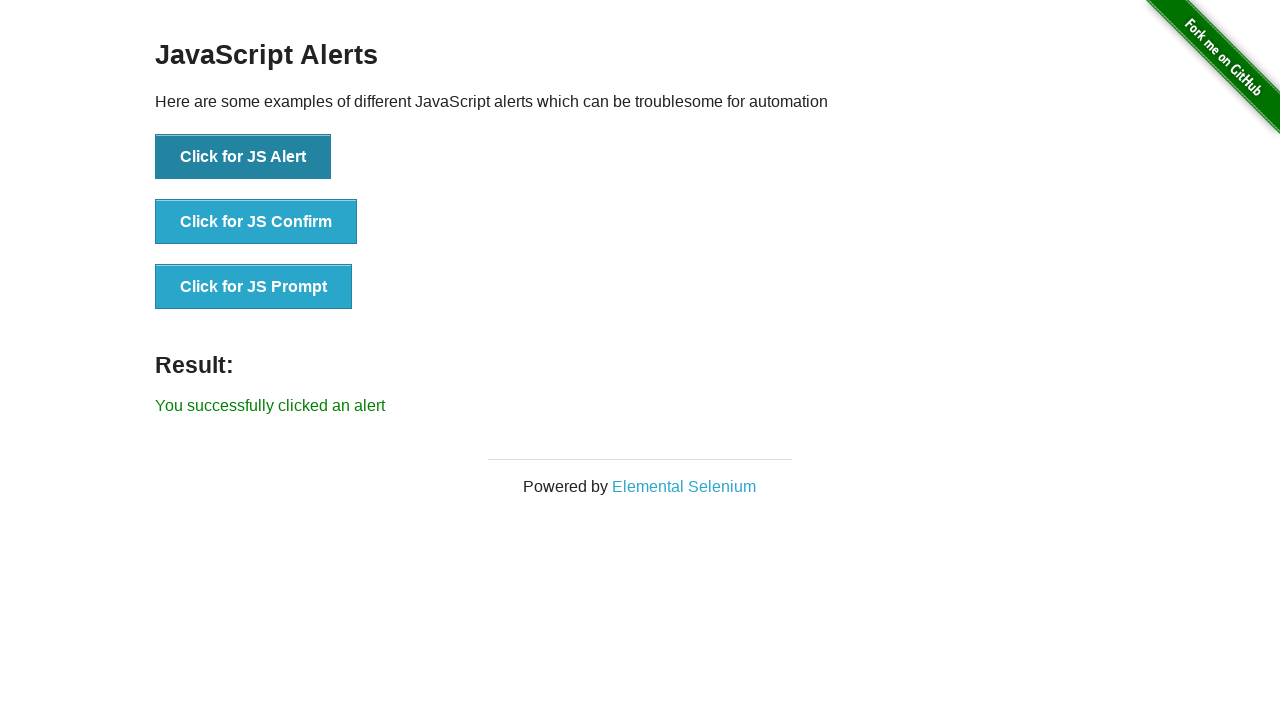

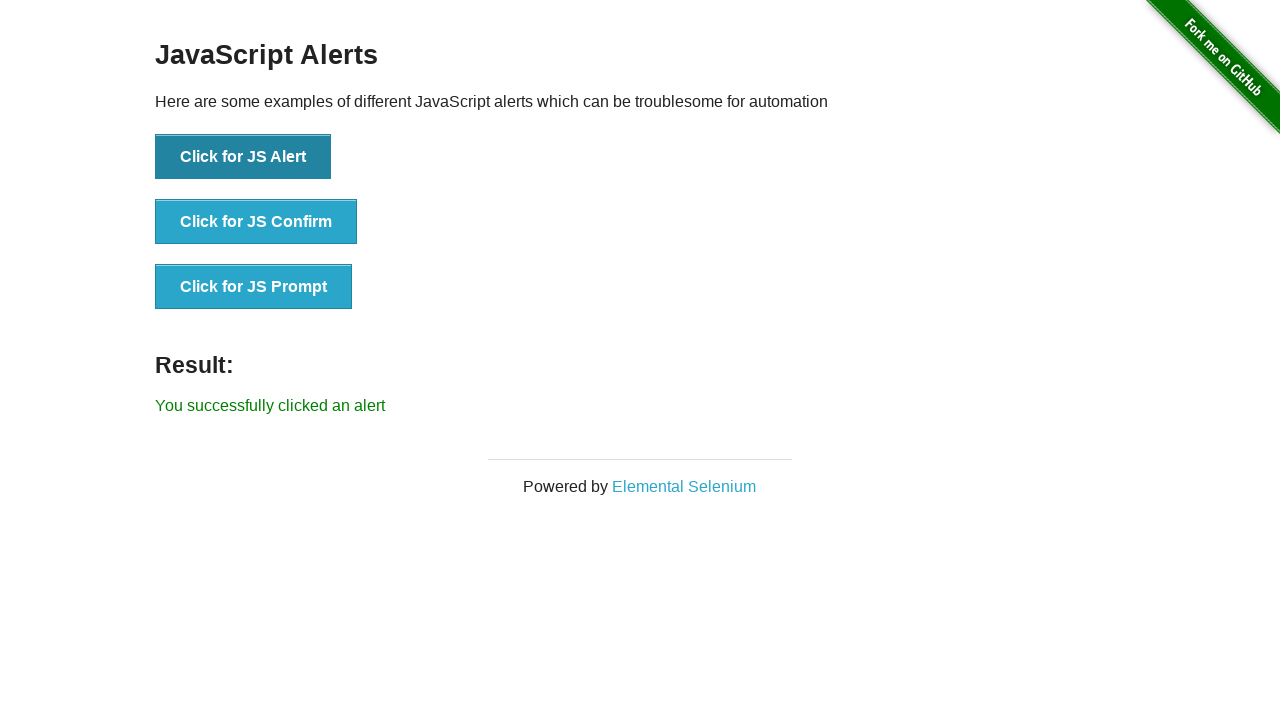